Tests navigation through Selenium documentation by clicking through Read More and Get Started buttons

Starting URL: https://www.selenium.dev/

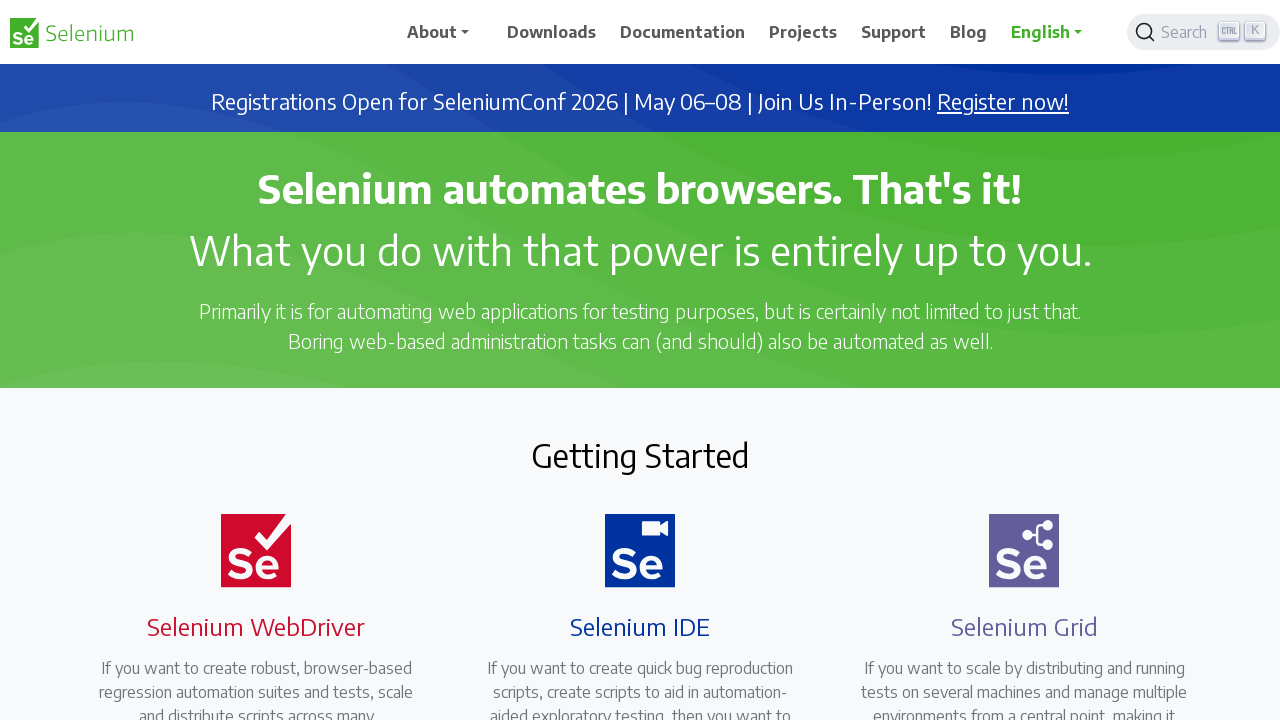

Clicked Read More button for WebDriver documentation at (244, 360) on xpath=//a[@href='/documentation/webdriver/']
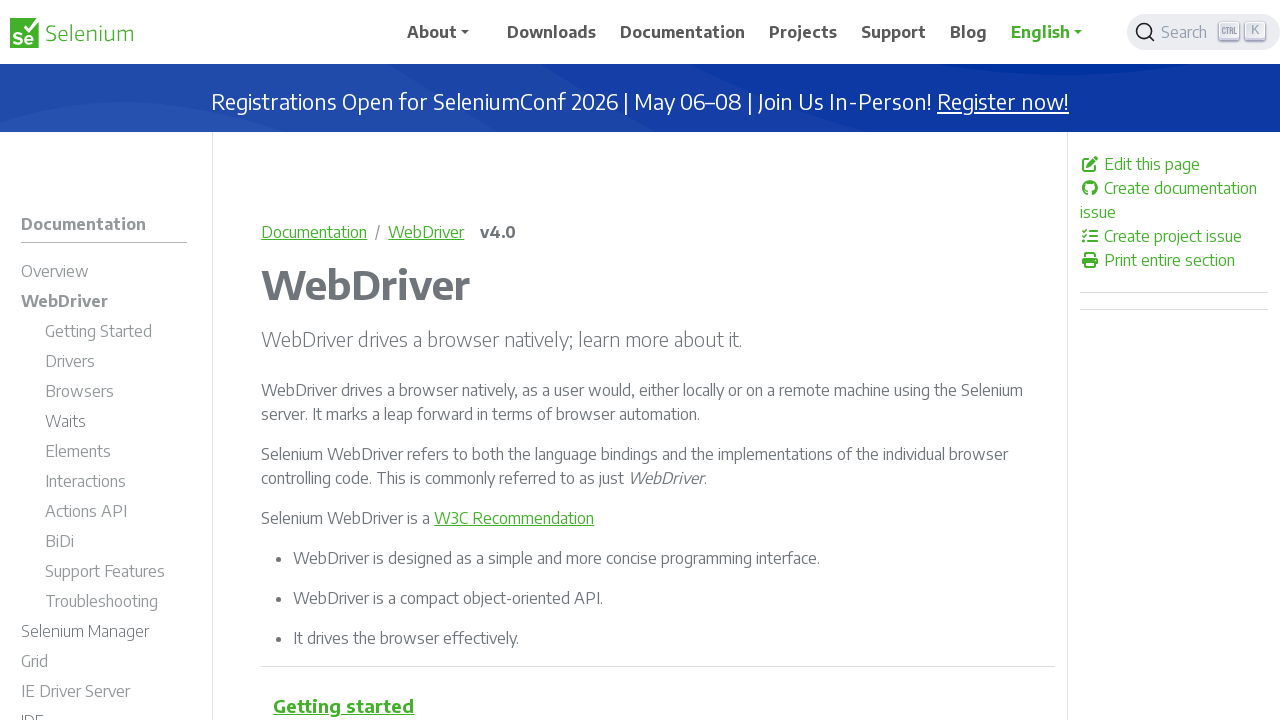

Clicked Get Started button for WebDriver at (116, 334) on xpath=//a[@href='/documentation/webdriver/getting_started/']
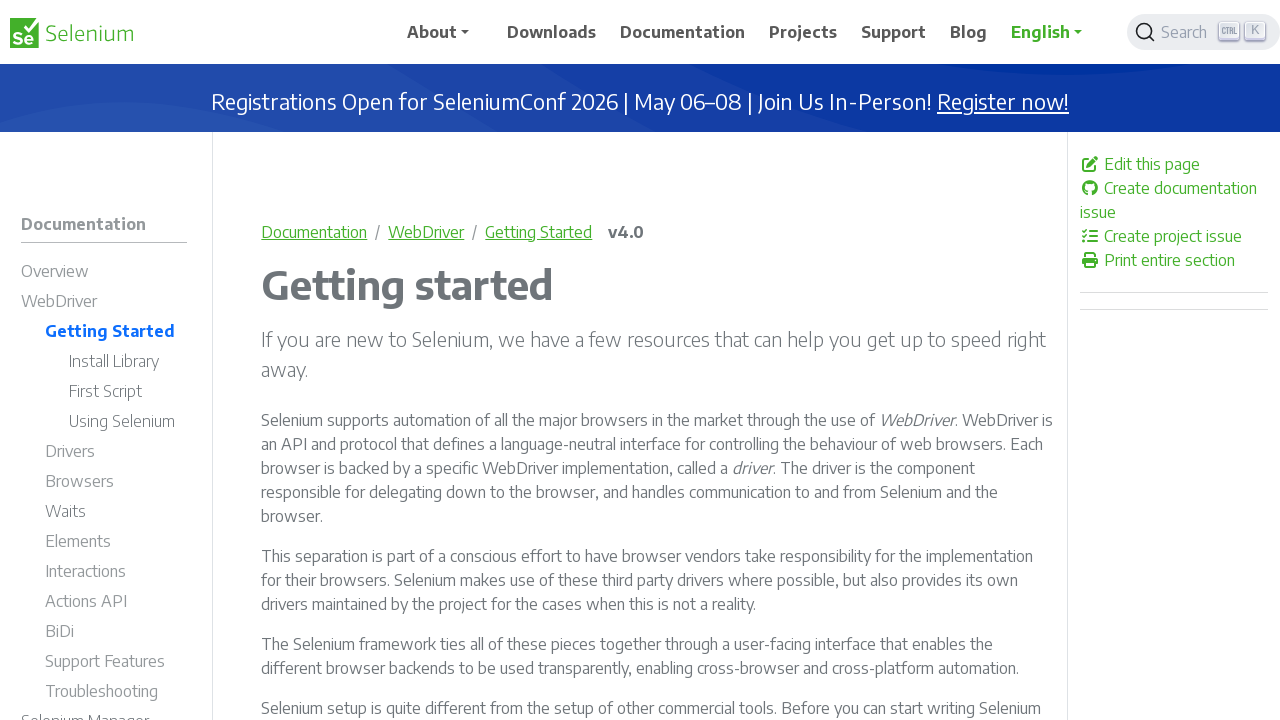

Waited for page header to load
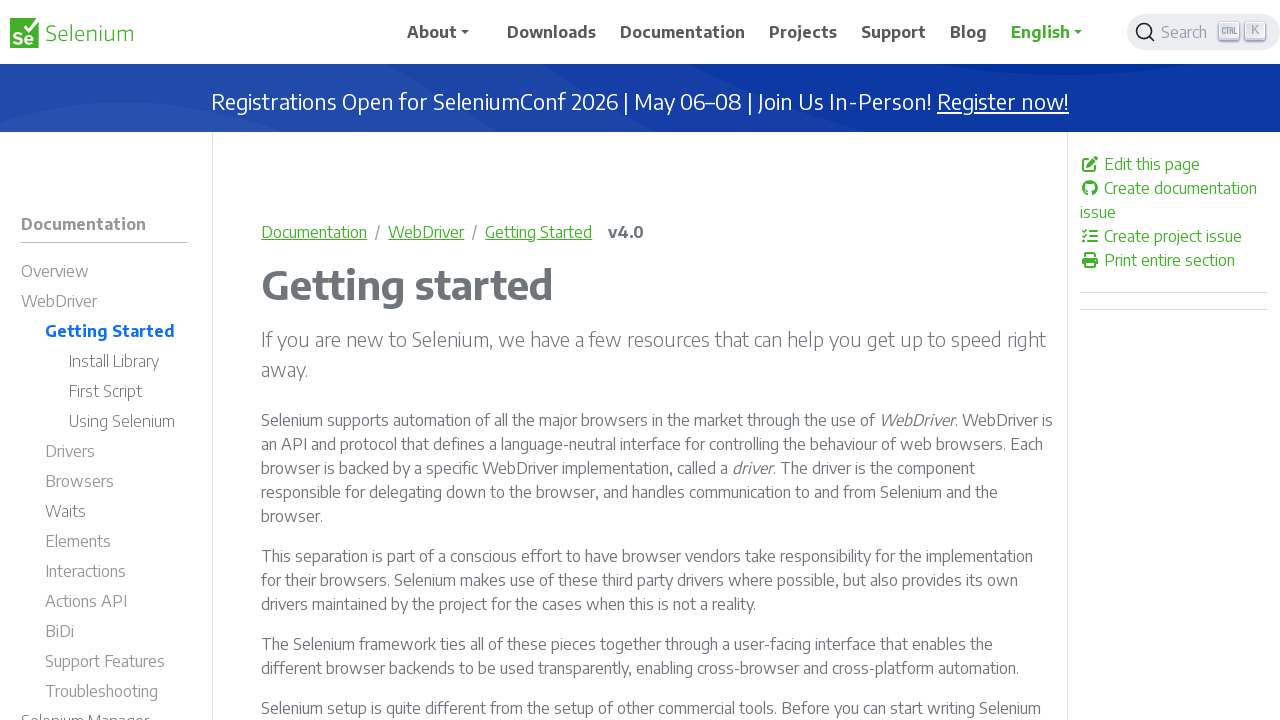

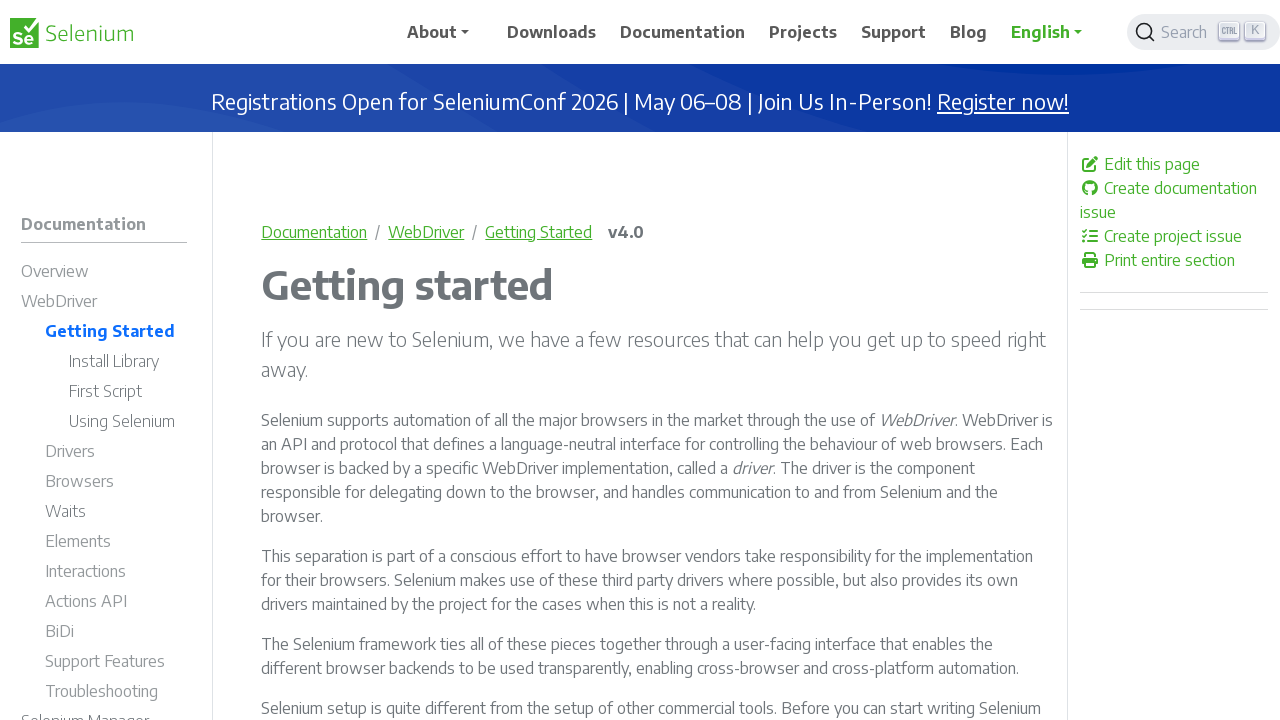